Tests registration modal window behavior by clicking user type radio buttons, verifying modal displays and dismisses correctly, and checking that admin button selection state is preserved after canceling the modal.

Starting URL: https://www.rahulshettyacademy.com/loginpagePractise/

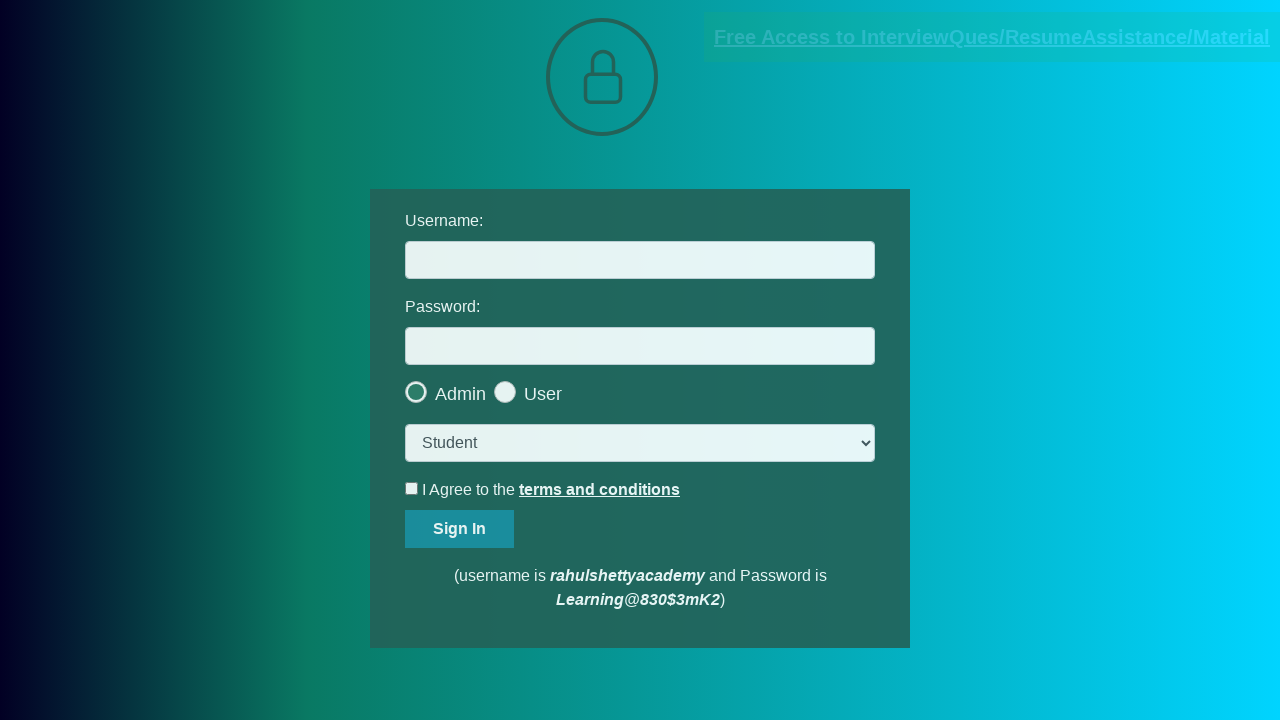

Clicked User radio button to trigger modal at (505, 392) on (//span[@class='checkmark'])[2]
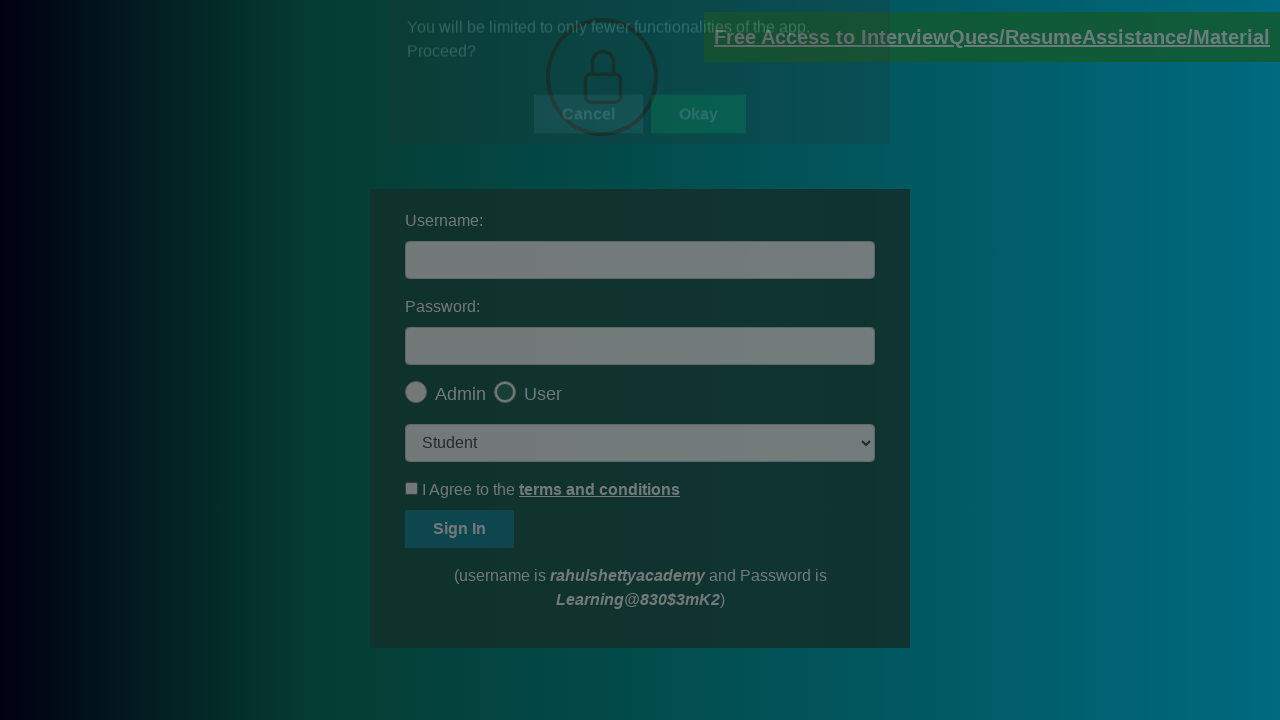

Modal window appeared
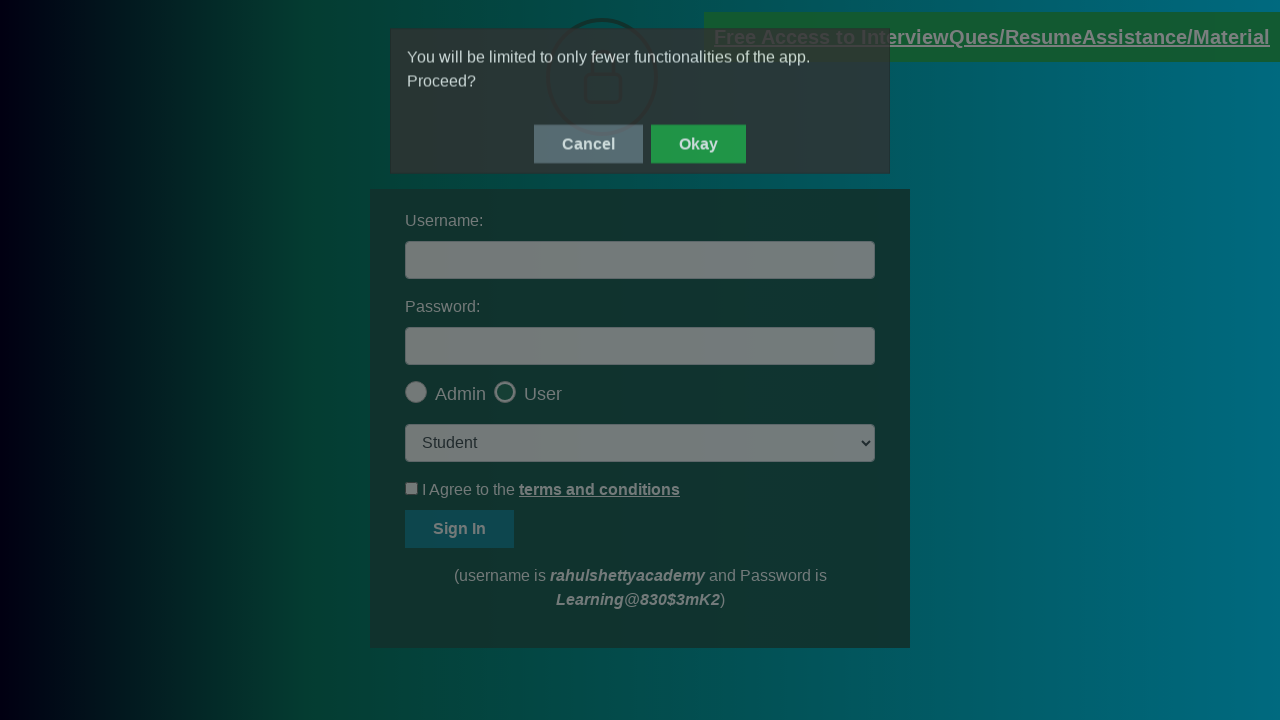

Clicked Cancel button on modal at (588, 144) on xpath=//*[@id='cancelBtn']
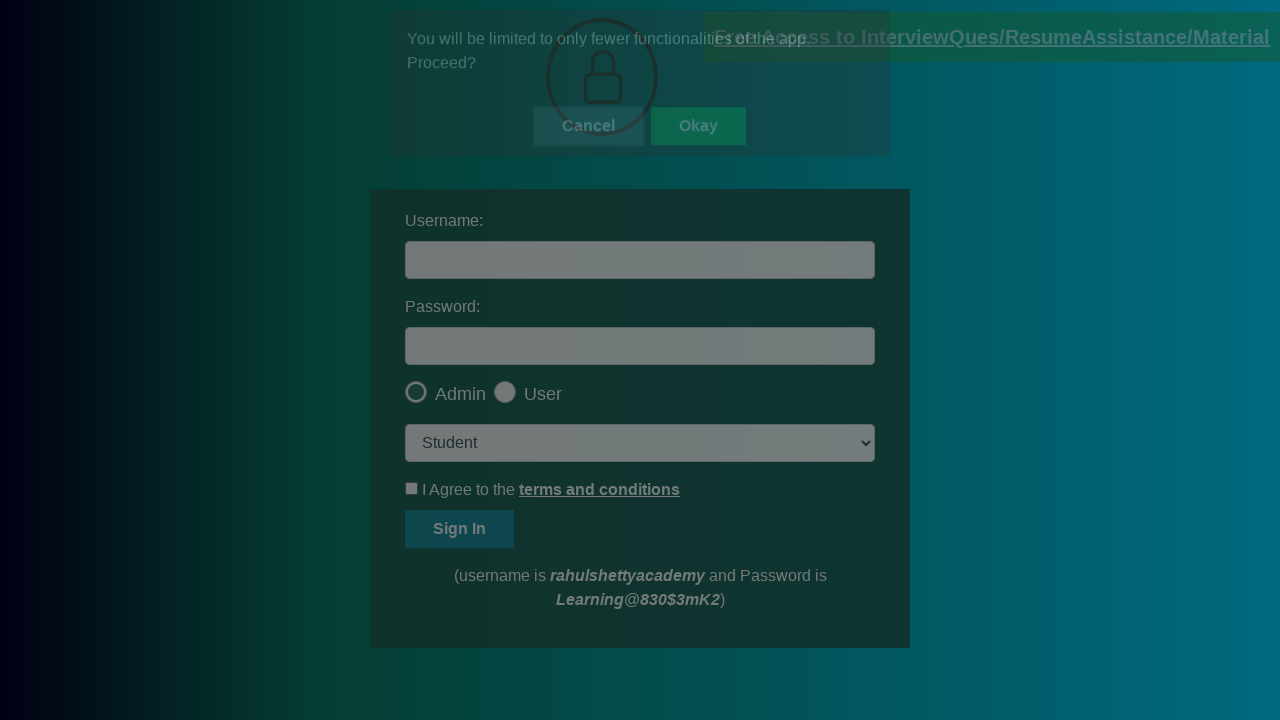

Verified admin button selection state: True
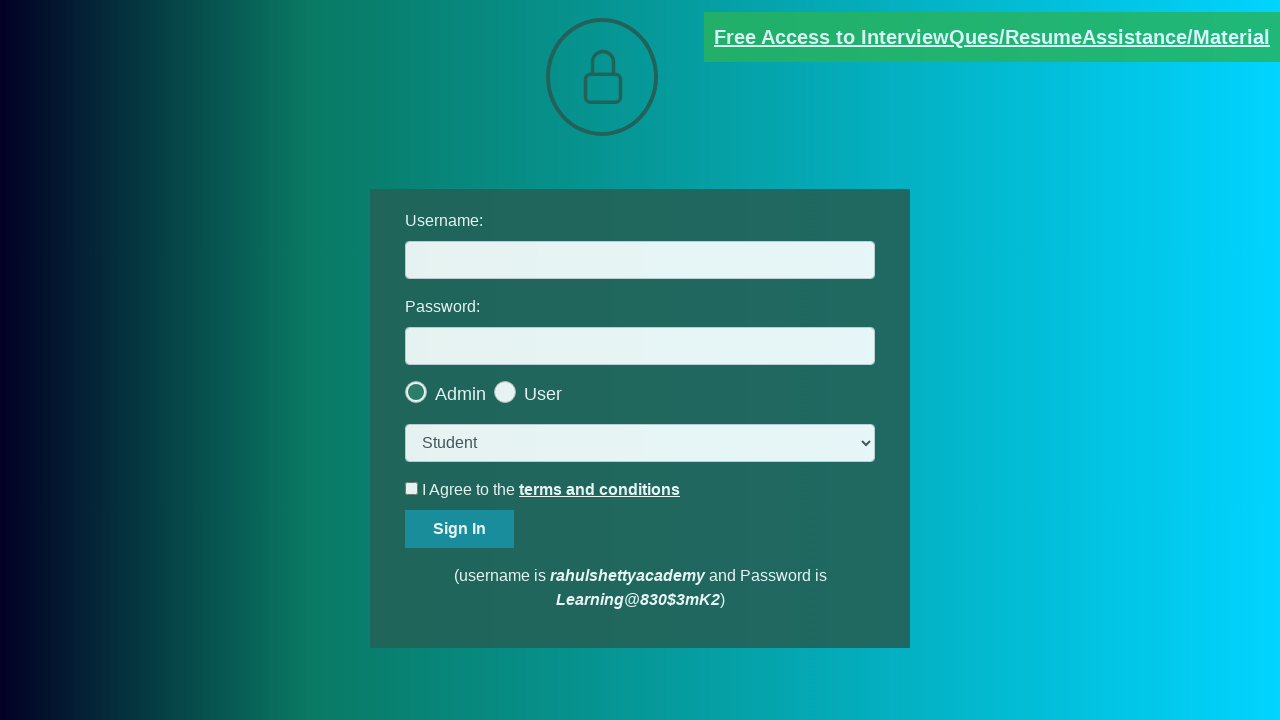

Clicked User radio button again to show modal at (505, 392) on (//span[@class='checkmark'])[2]
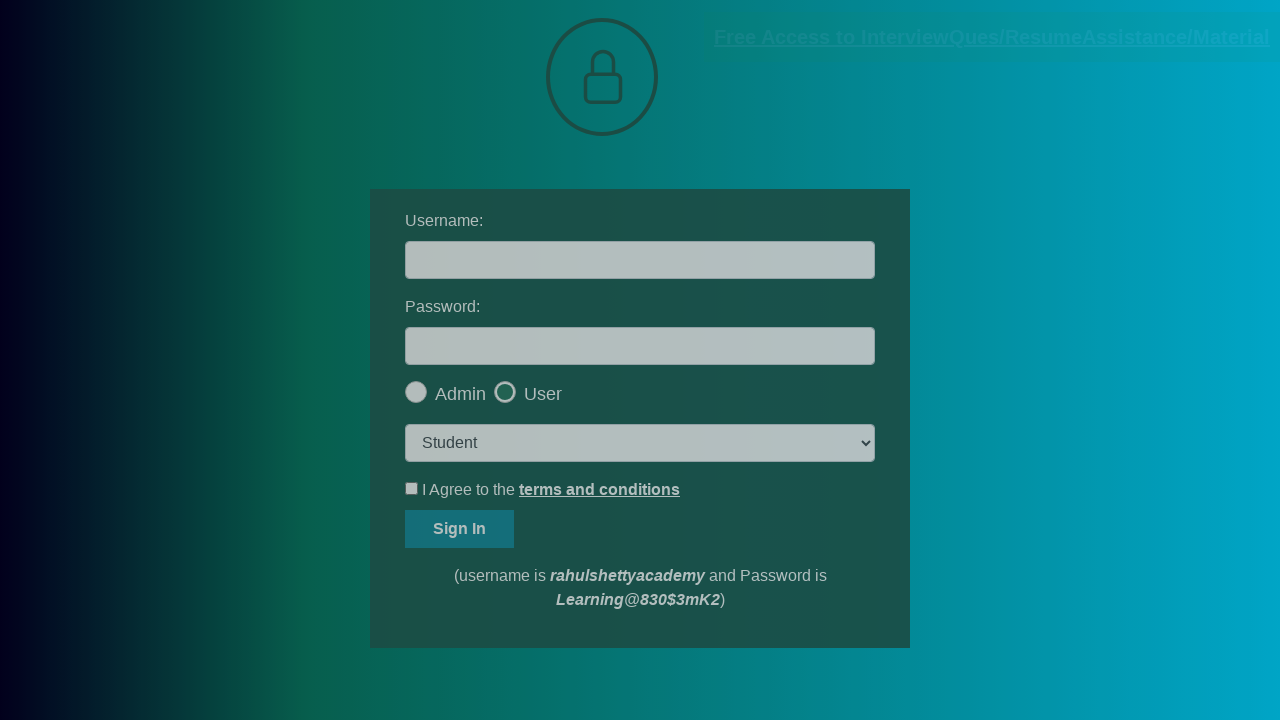

Modal window appeared again
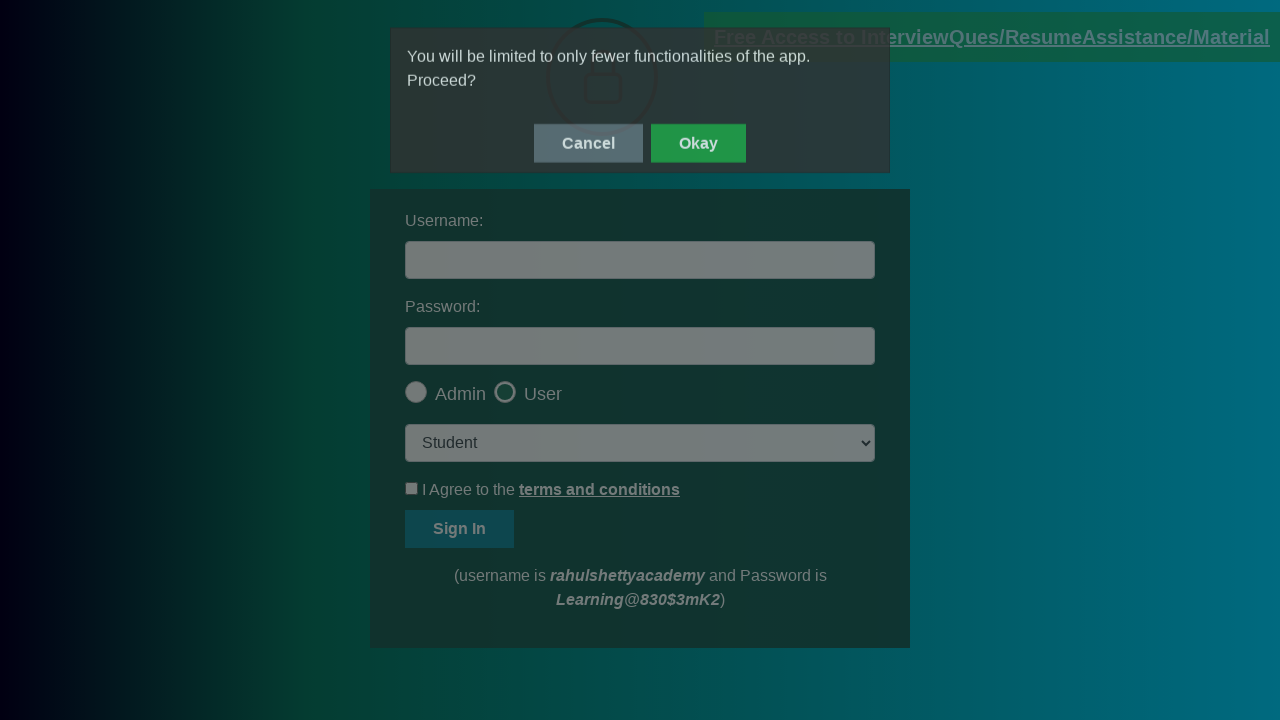

Clicked Okay button on modal at (698, 144) on xpath=//*[@id='okayBtn']
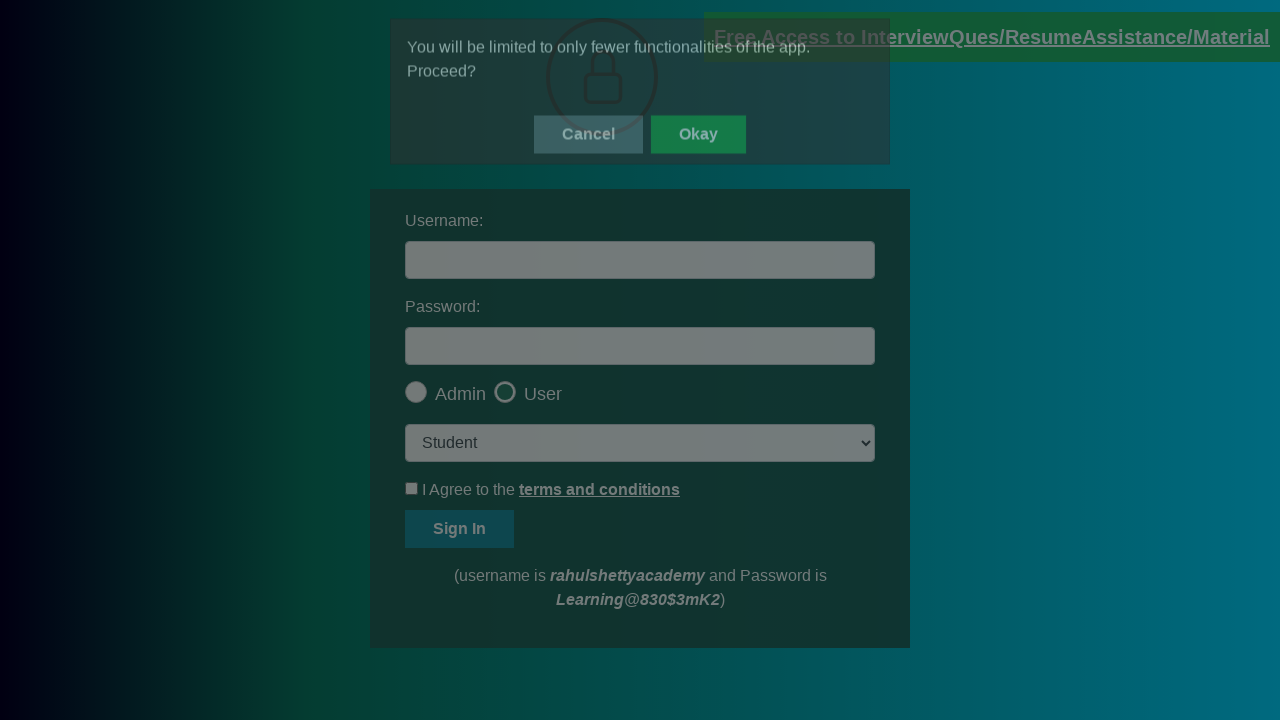

Clicked Admin radio button at (416, 392) on (//span[@class='checkmark'])[1]
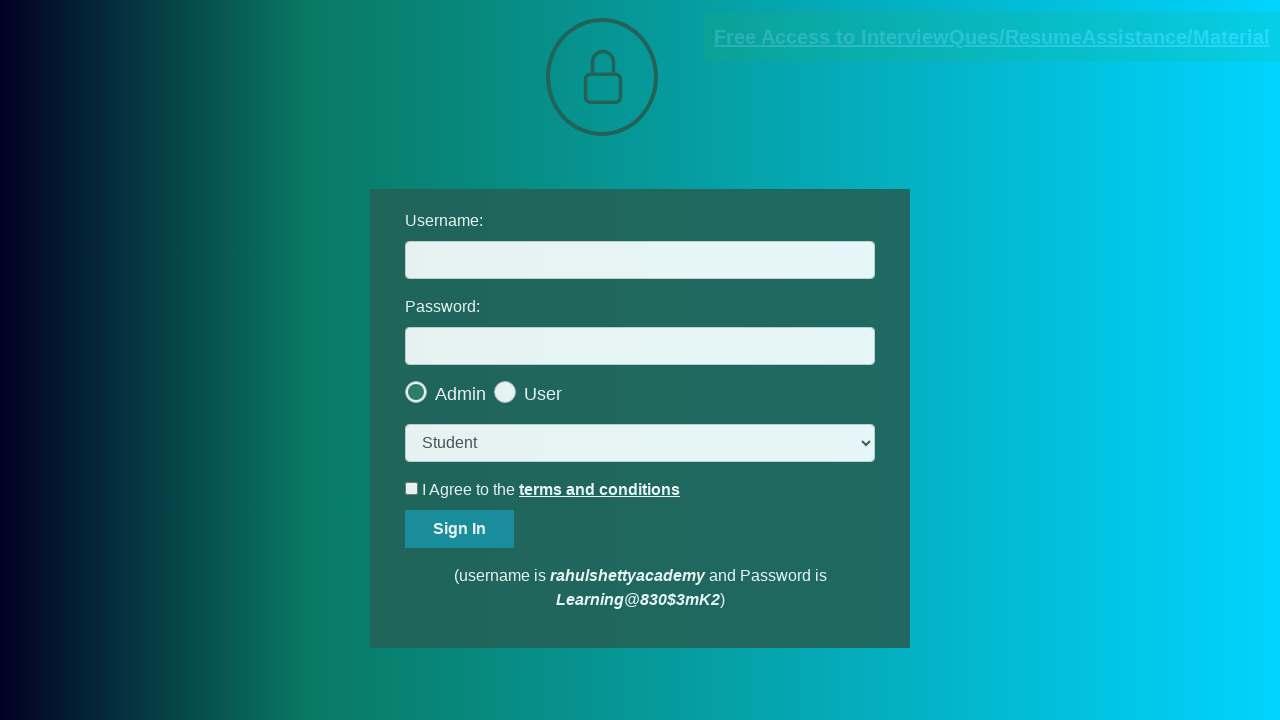

Verified modal is hidden after Admin selection
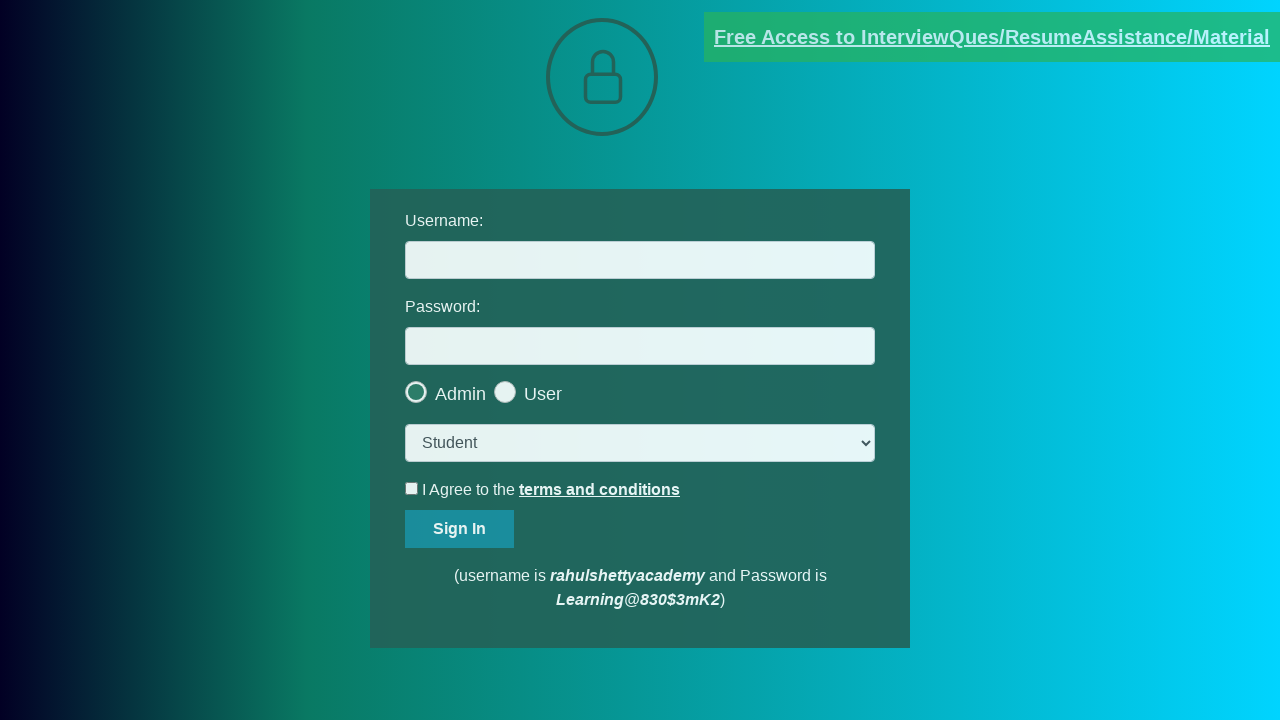

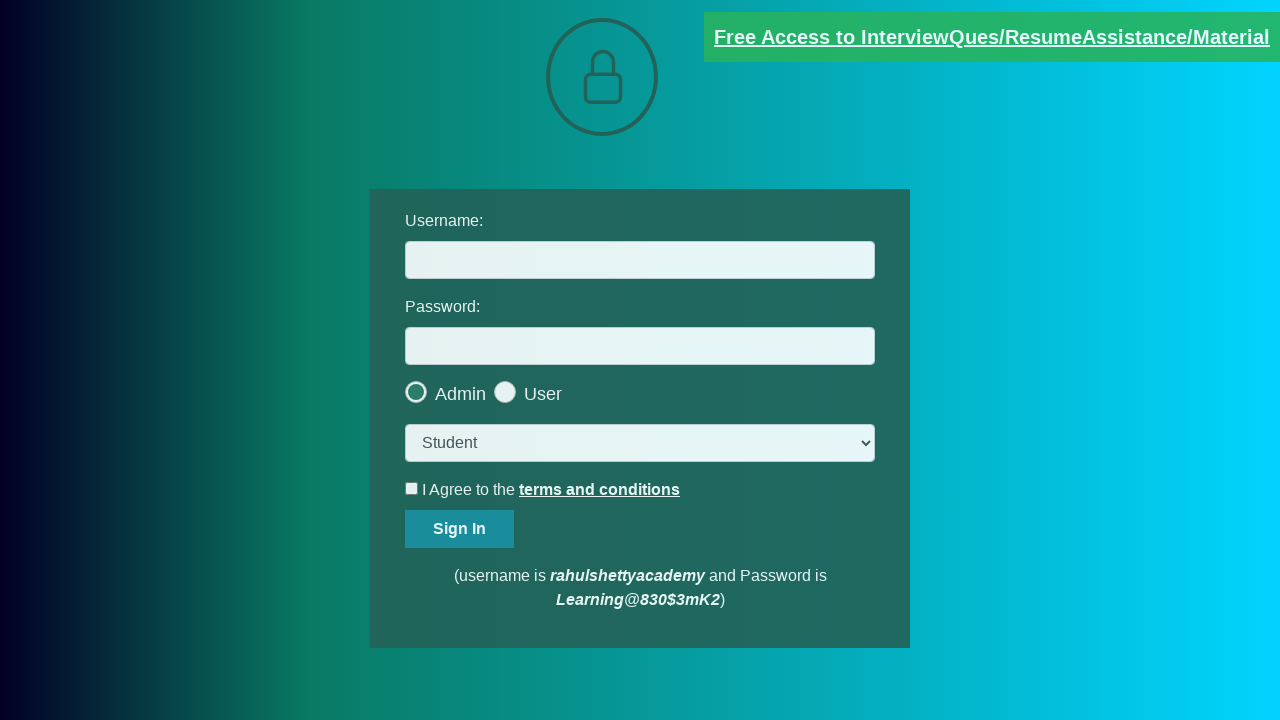